Clicks on the Help element and verifies it becomes focused

Starting URL: https://v5.webdriver.io/docs/api.html

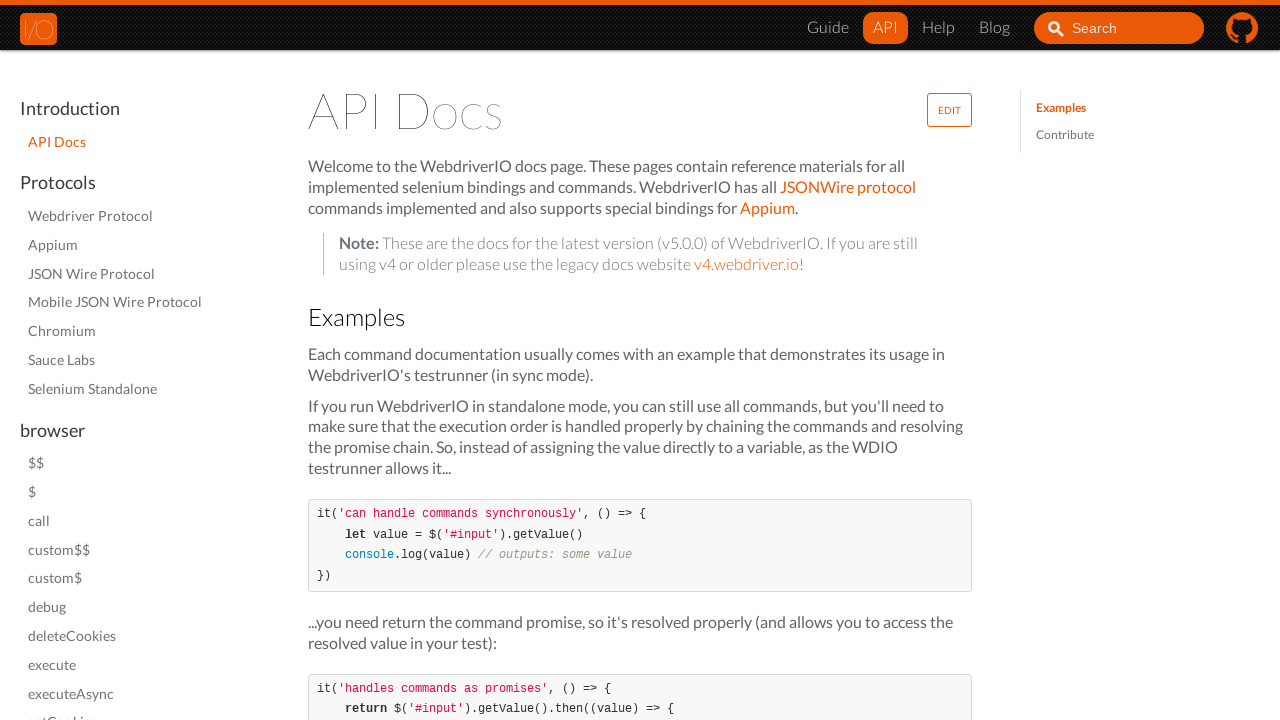

Located Help element with selector 'li a[href="/help.html"]'
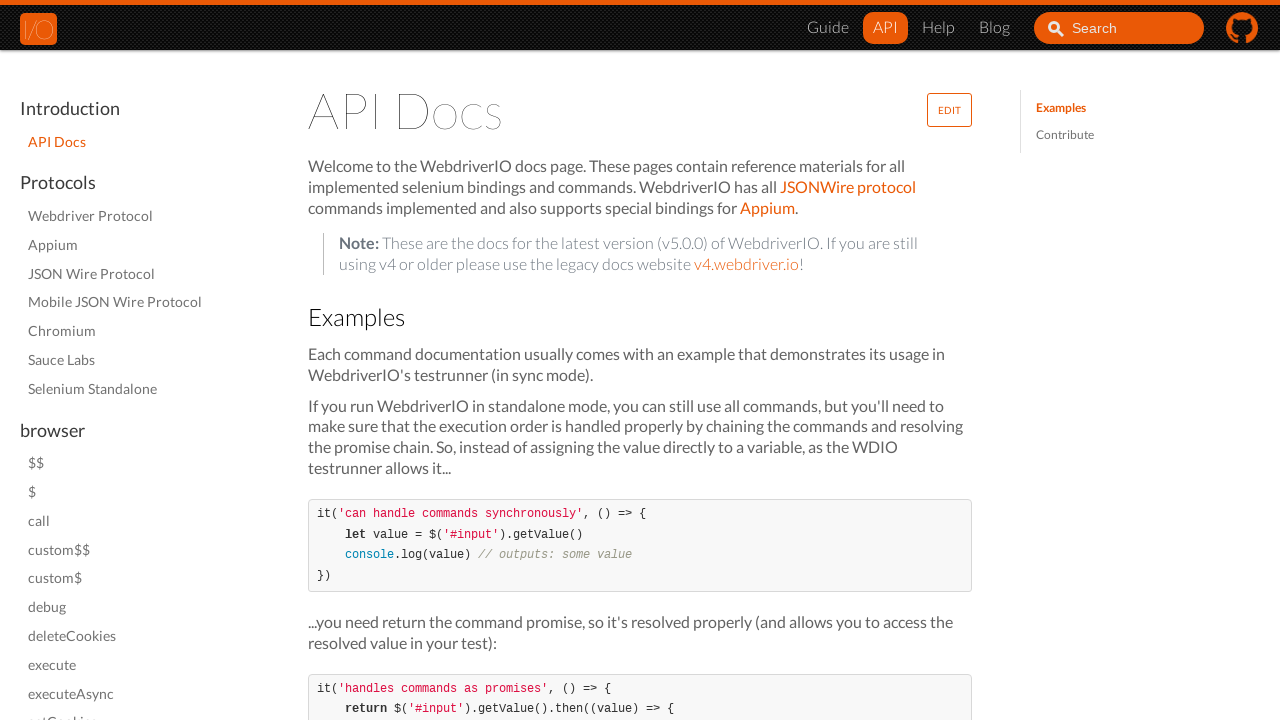

Clicked on Help element at (938, 28) on li a[href="/help.html"]
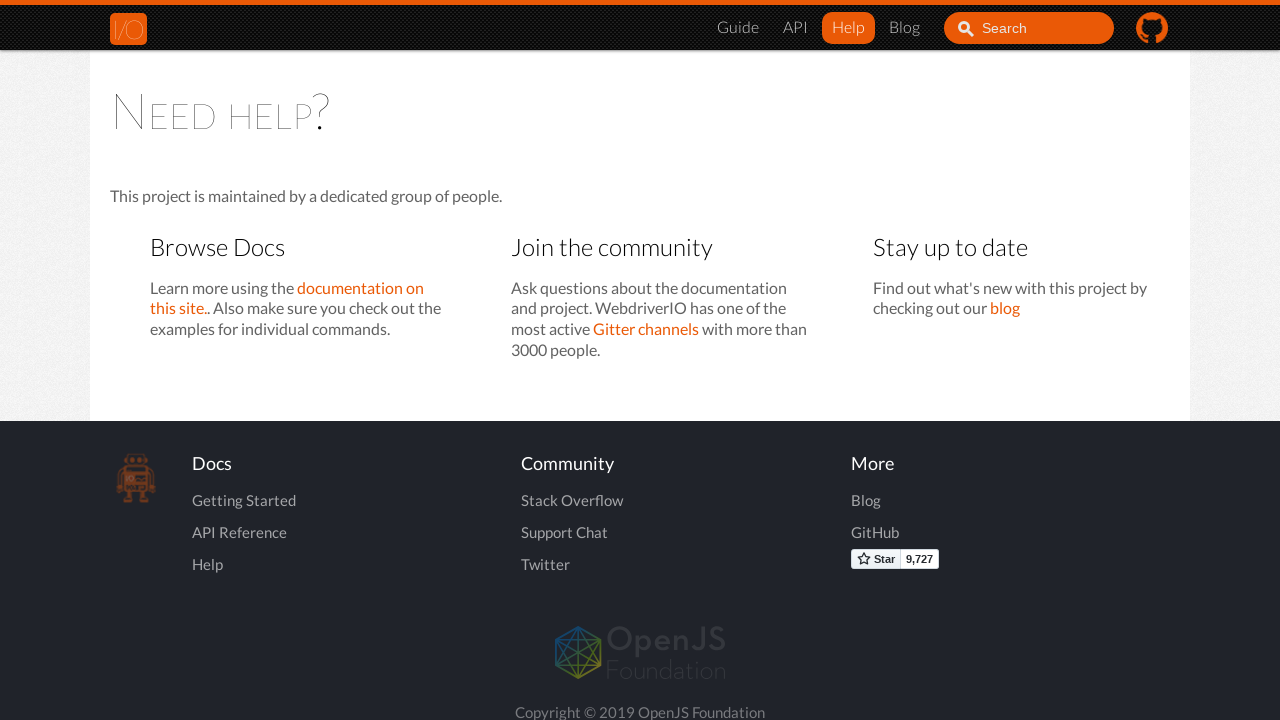

Verified Help element focus status: False
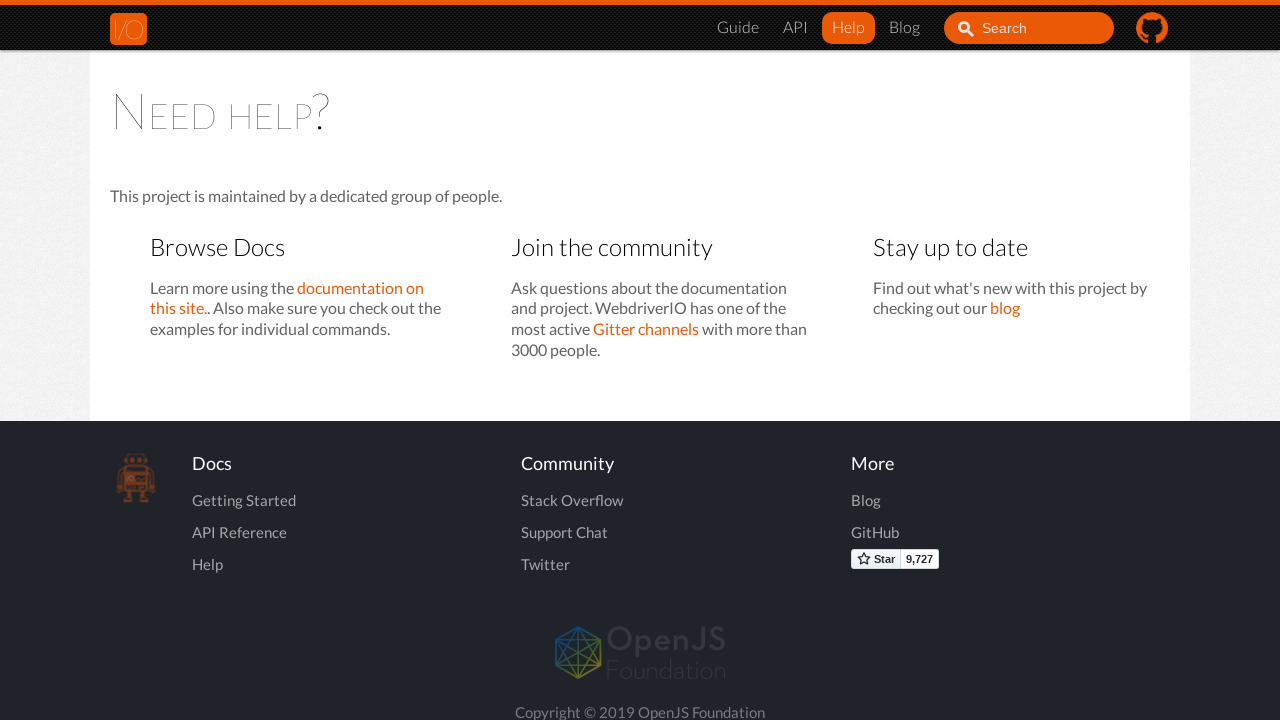

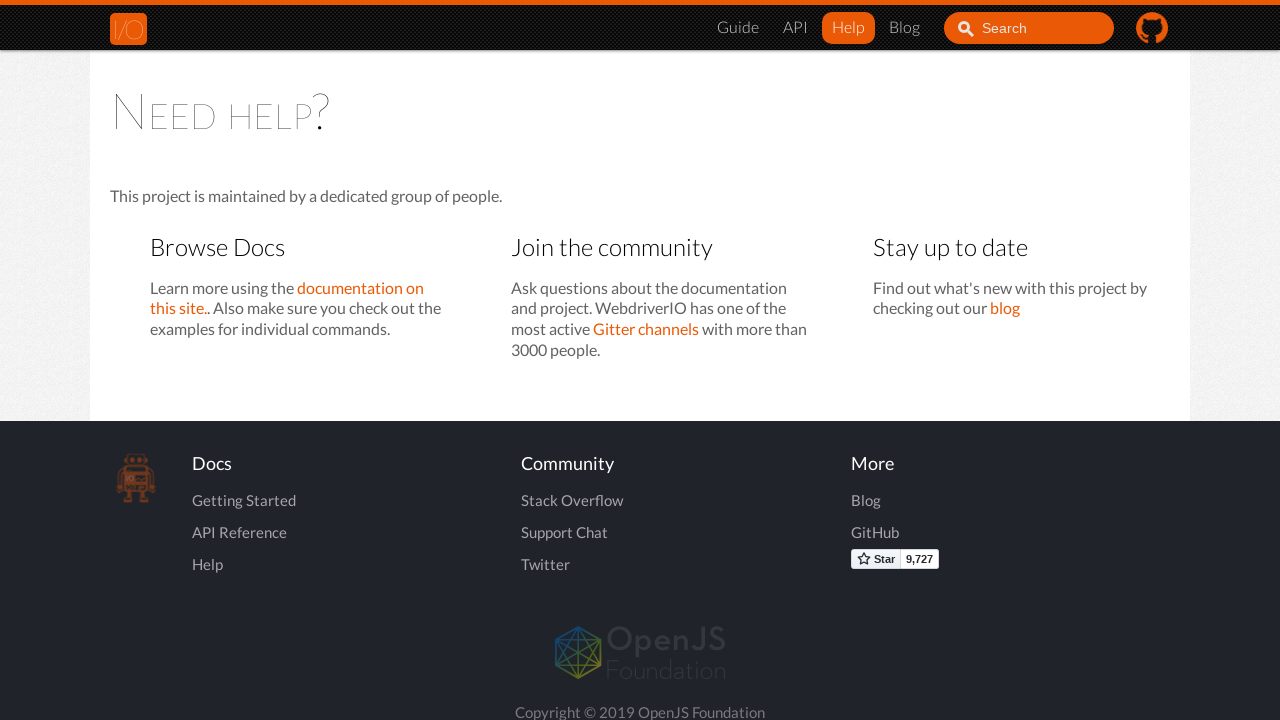